Tests JavaScript confirm dialog handling by filling a name field, triggering a confirm alert, and dismissing it

Starting URL: https://rahulshettyacademy.com/AutomationPractice

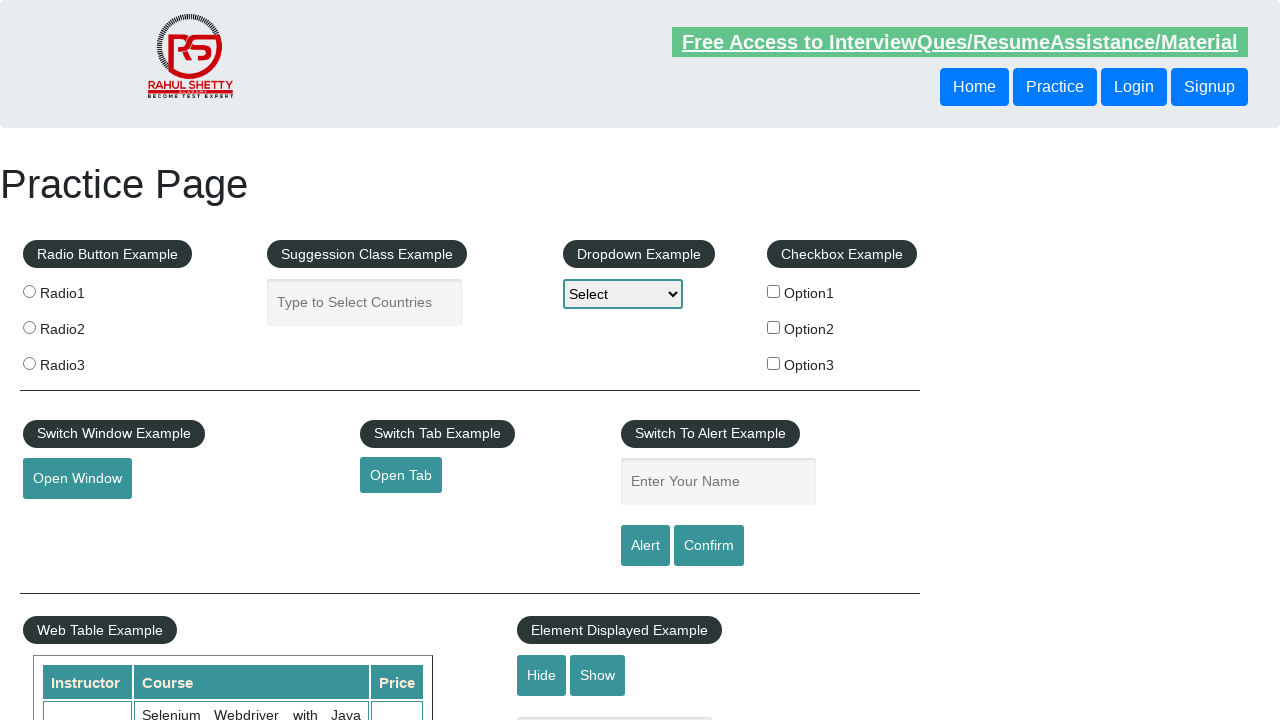

Filled name field with 'Lakshay Arora' on input#name
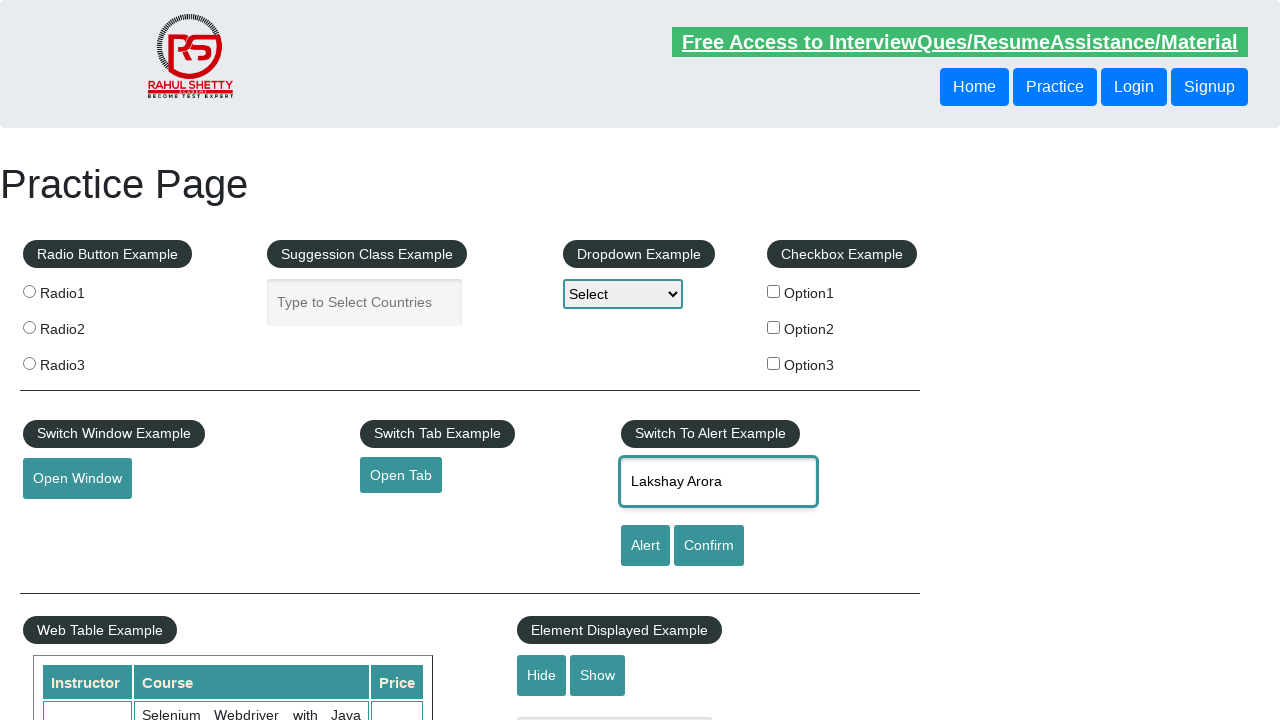

Set up dialog handler to dismiss confirm dialogs
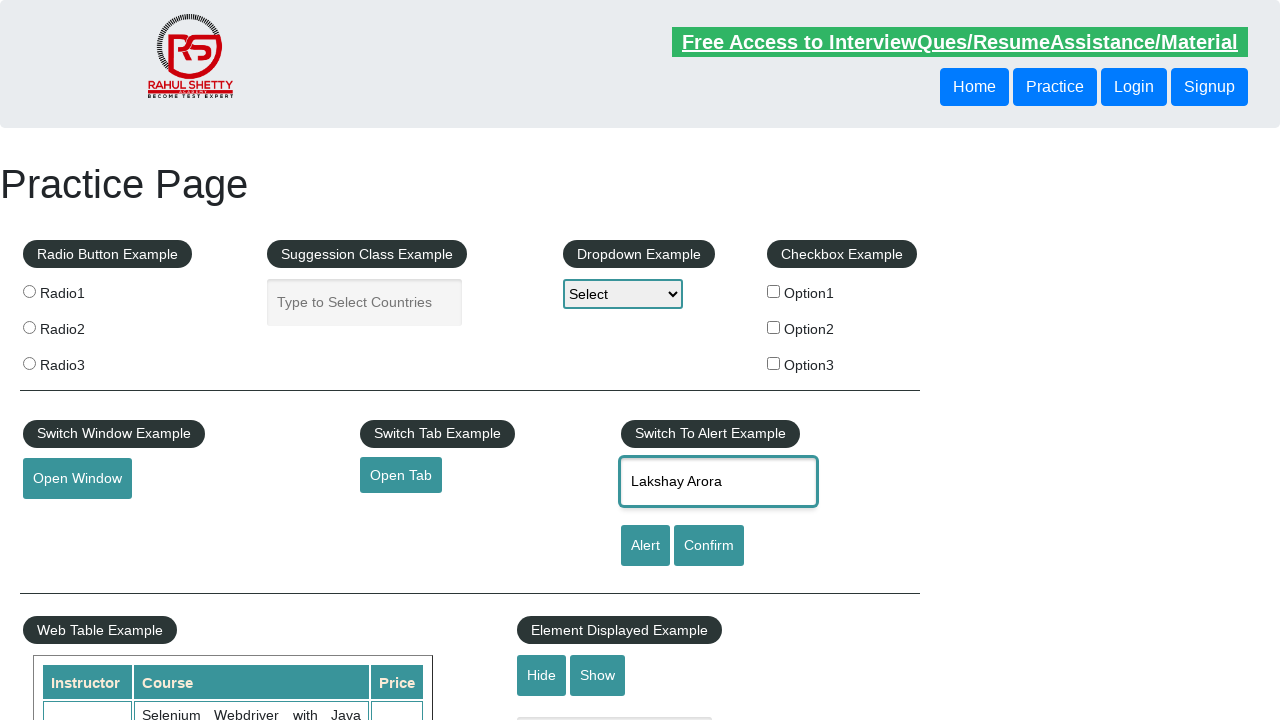

Clicked confirm button to trigger JavaScript confirm dialog at (709, 546) on #confirmbtn
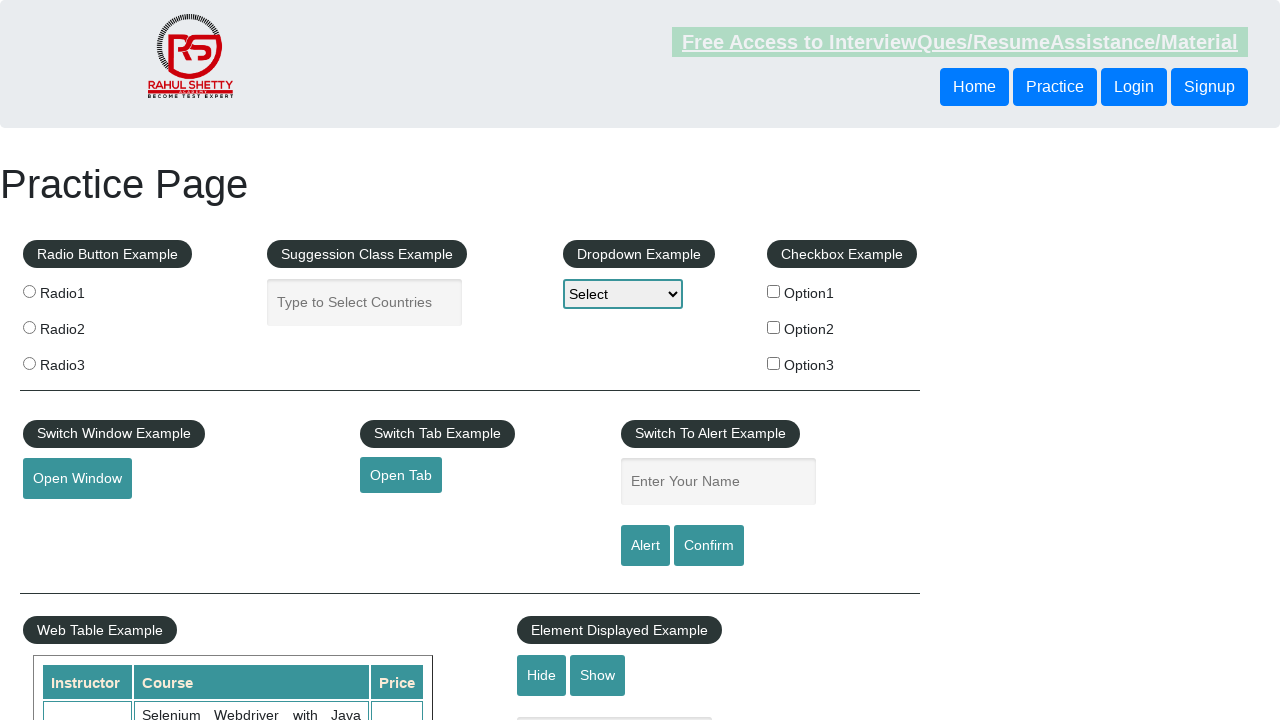

Waited for dialog to be dismissed and processed
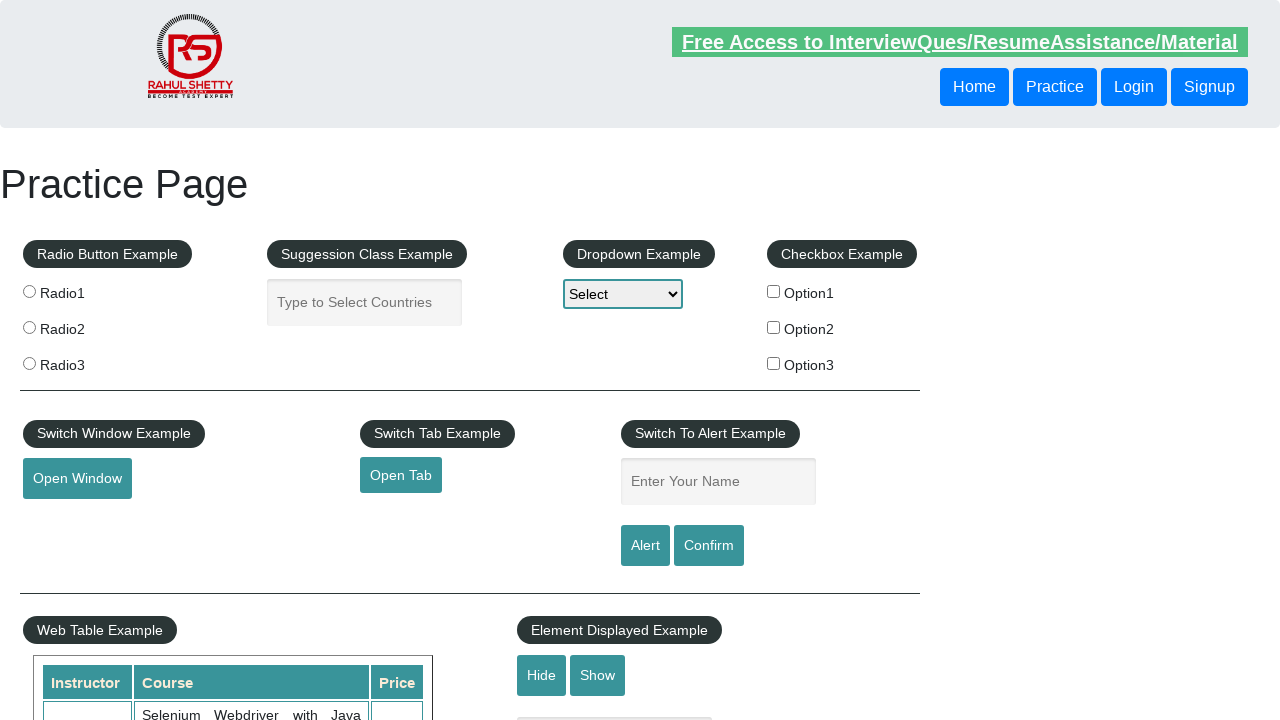

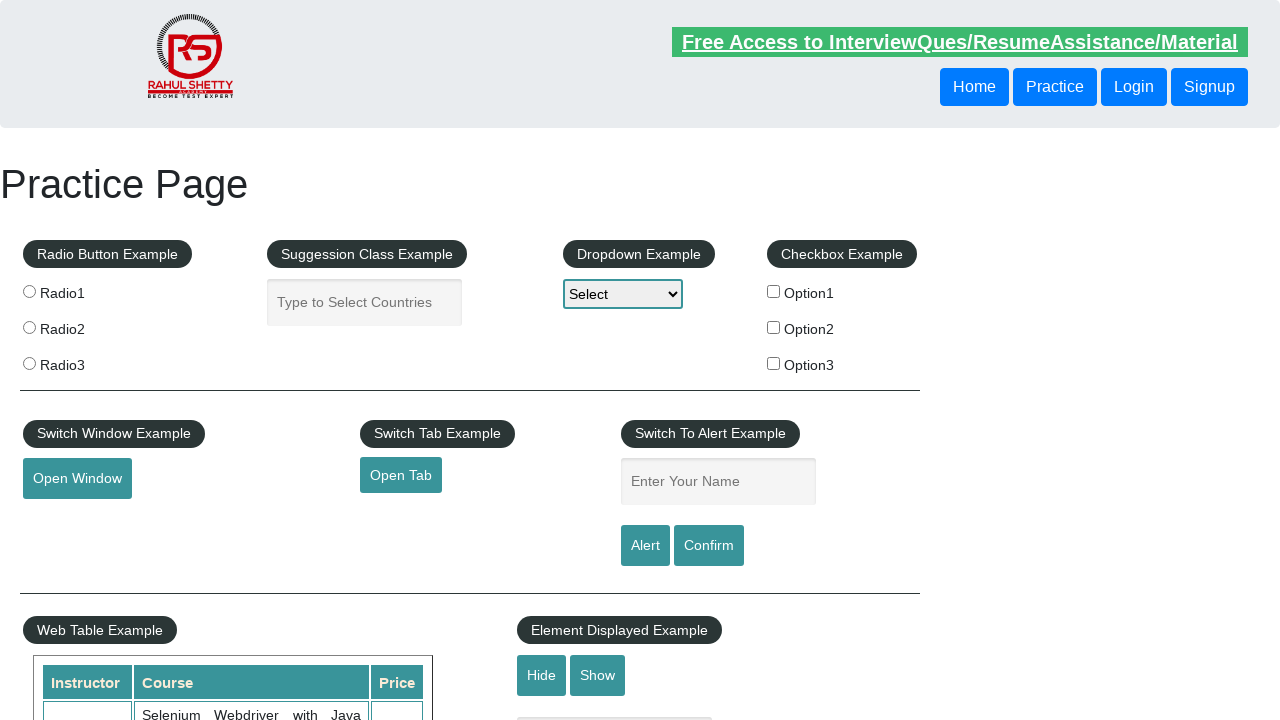